Opens a new tab and switches between tabs

Starting URL: https://www.rahulshettyacademy.com/AutomationPractice/

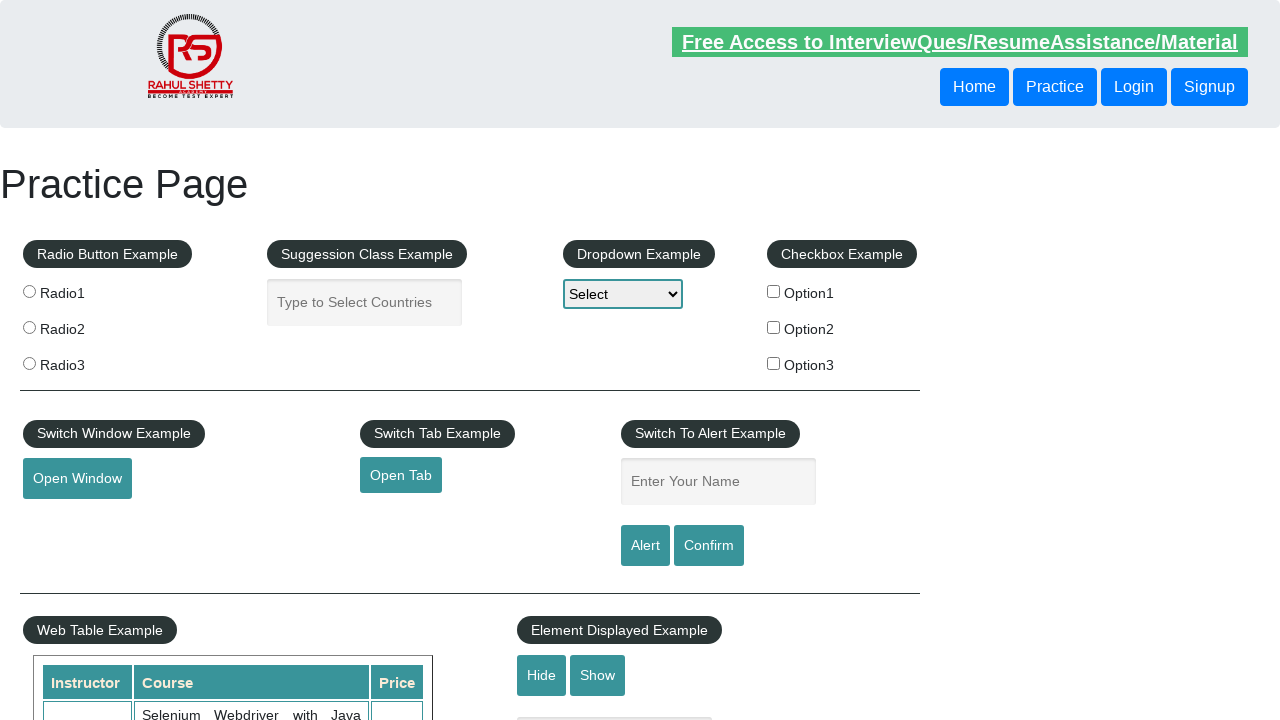

Clicked open tab button to create new tab at (401, 475) on xpath=//*[@id="opentab"]
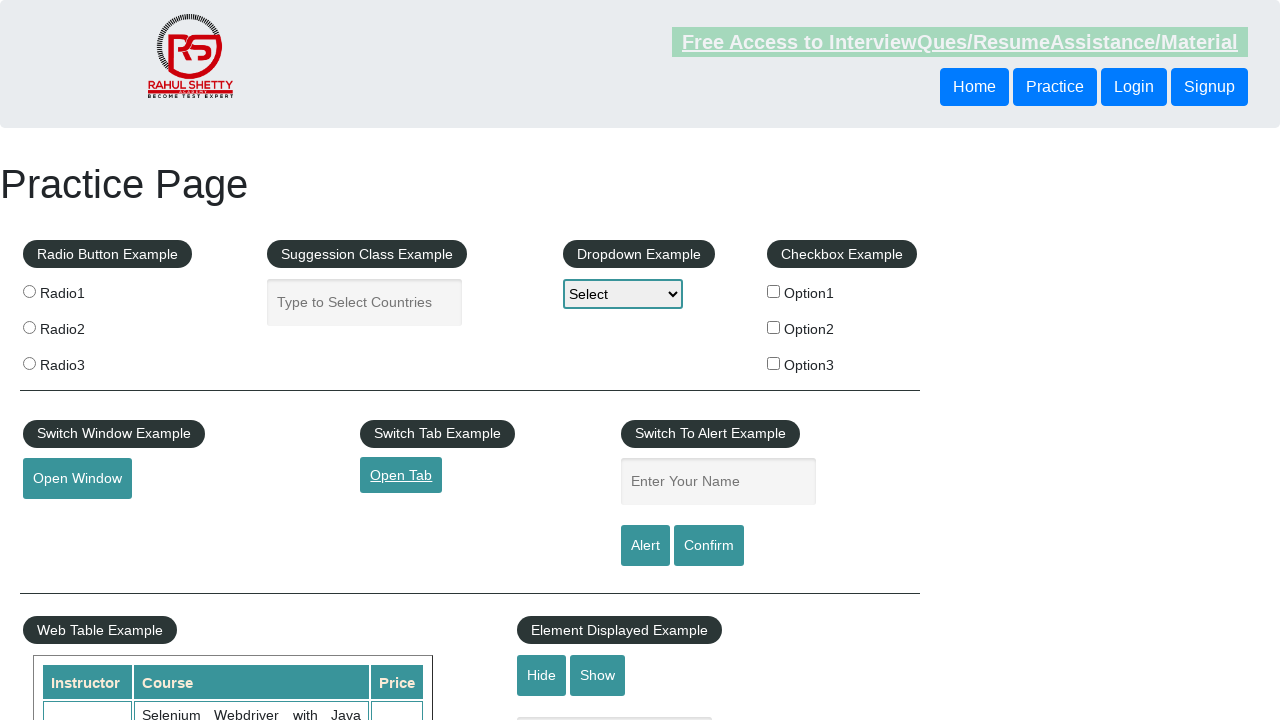

New tab opened and stored reference
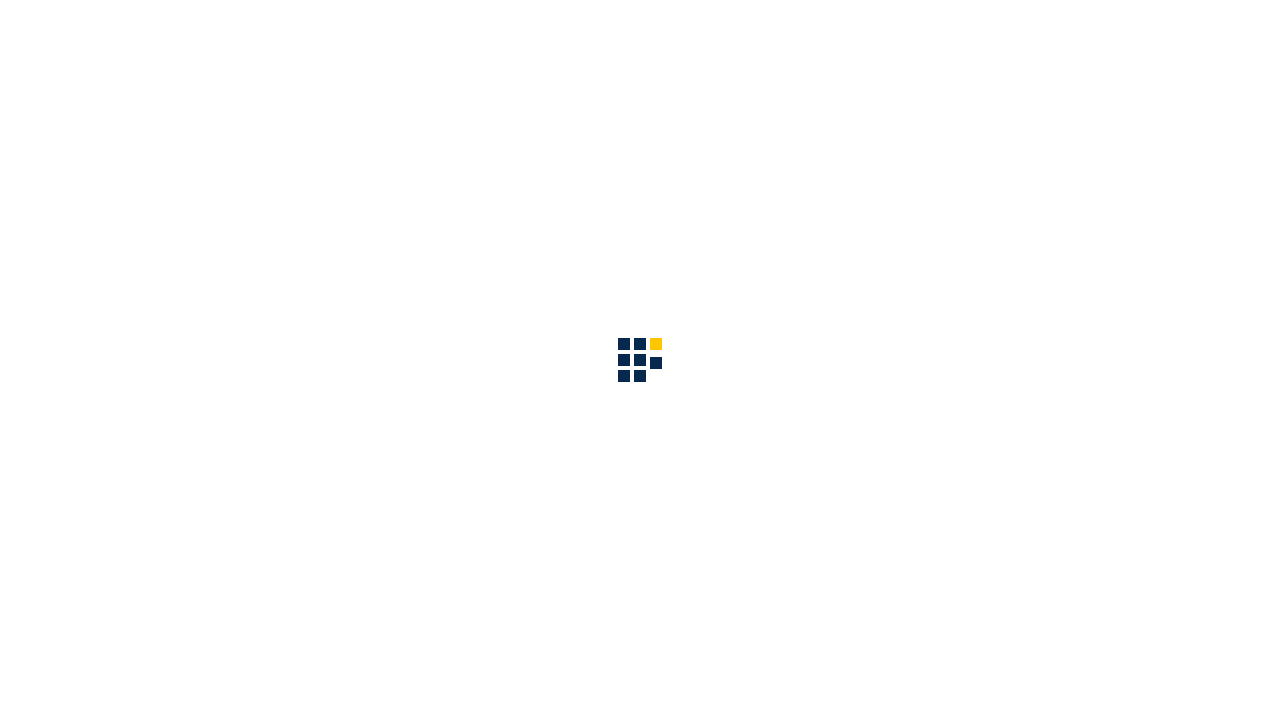

Closed the new tab
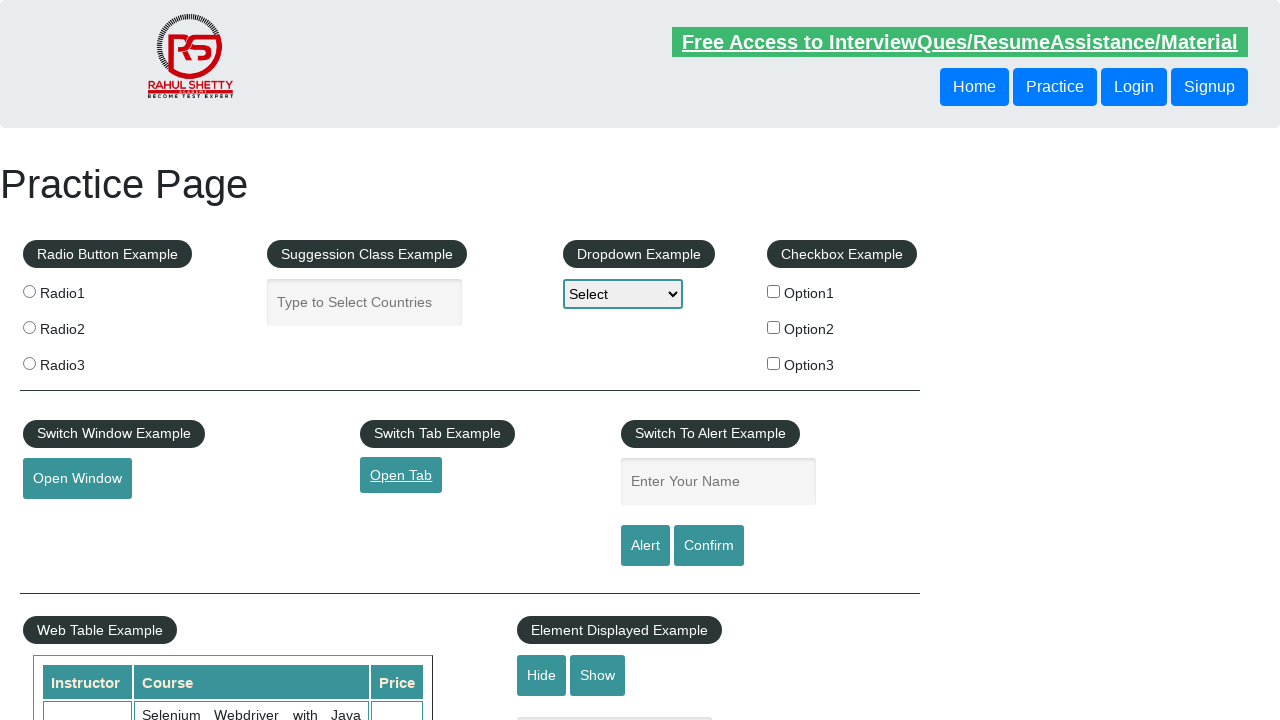

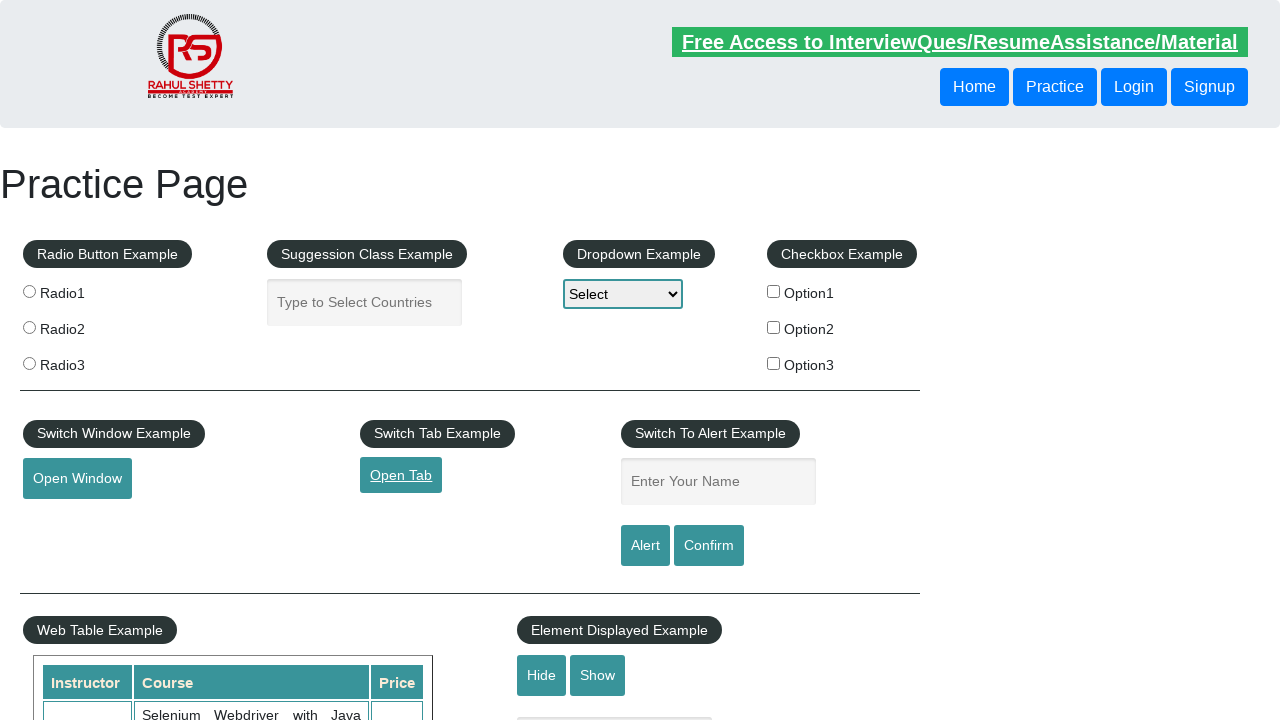